Tests JavaScript alert functionality by clicking the alert button, accepting it, and verifying the result message

Starting URL: https://the-internet.herokuapp.com/javascript_alerts

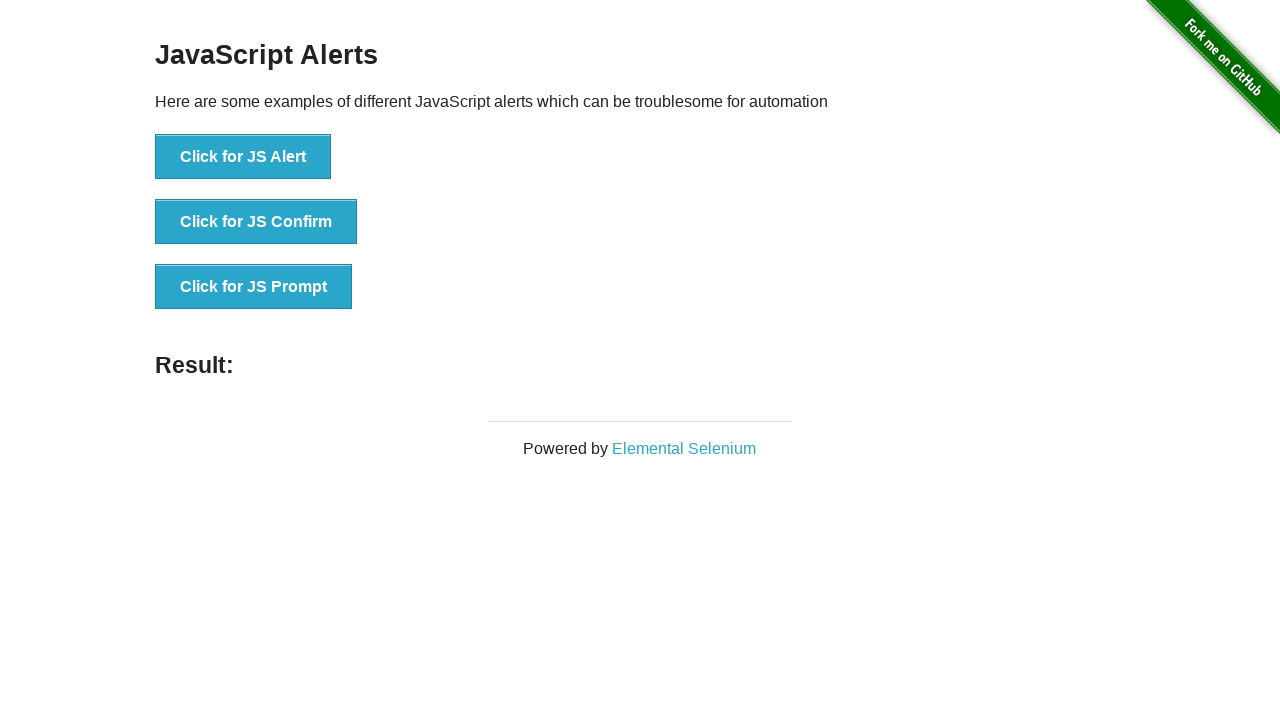

Clicked the 'Click for JS Alert' button at (243, 157) on xpath=//button[text()="Click for JS Alert"]
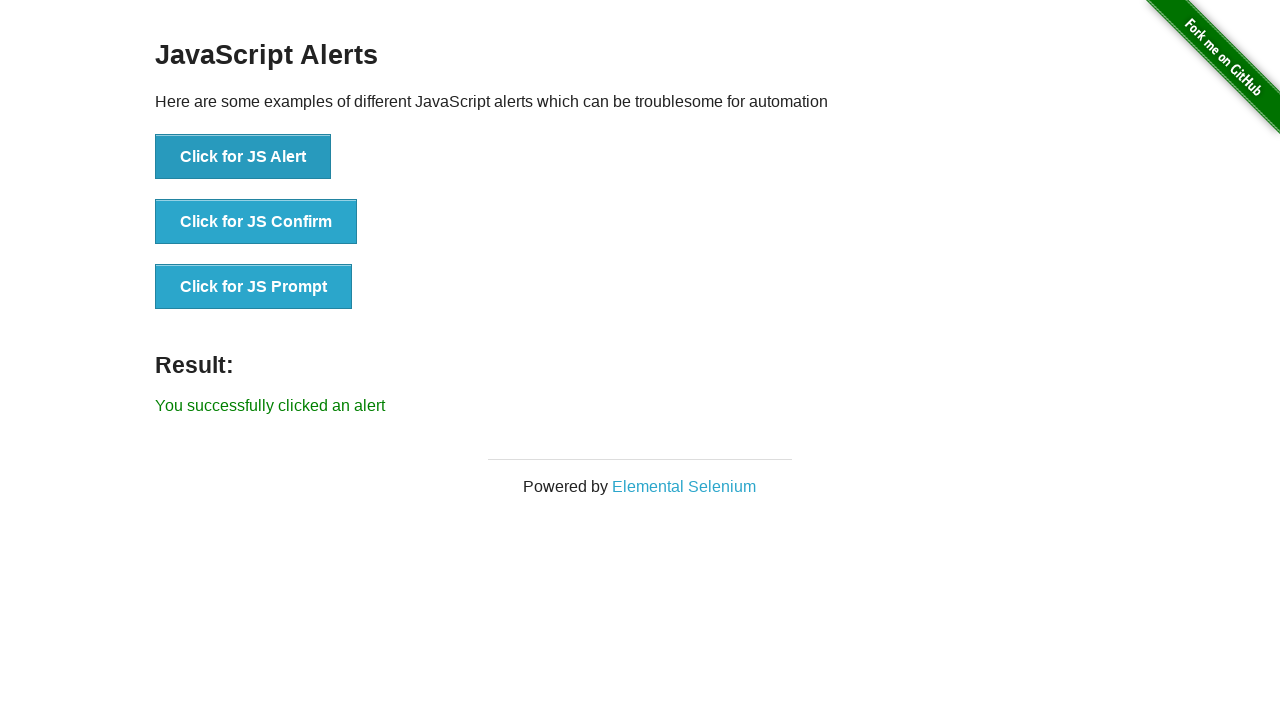

Set up dialog handler to accept alerts
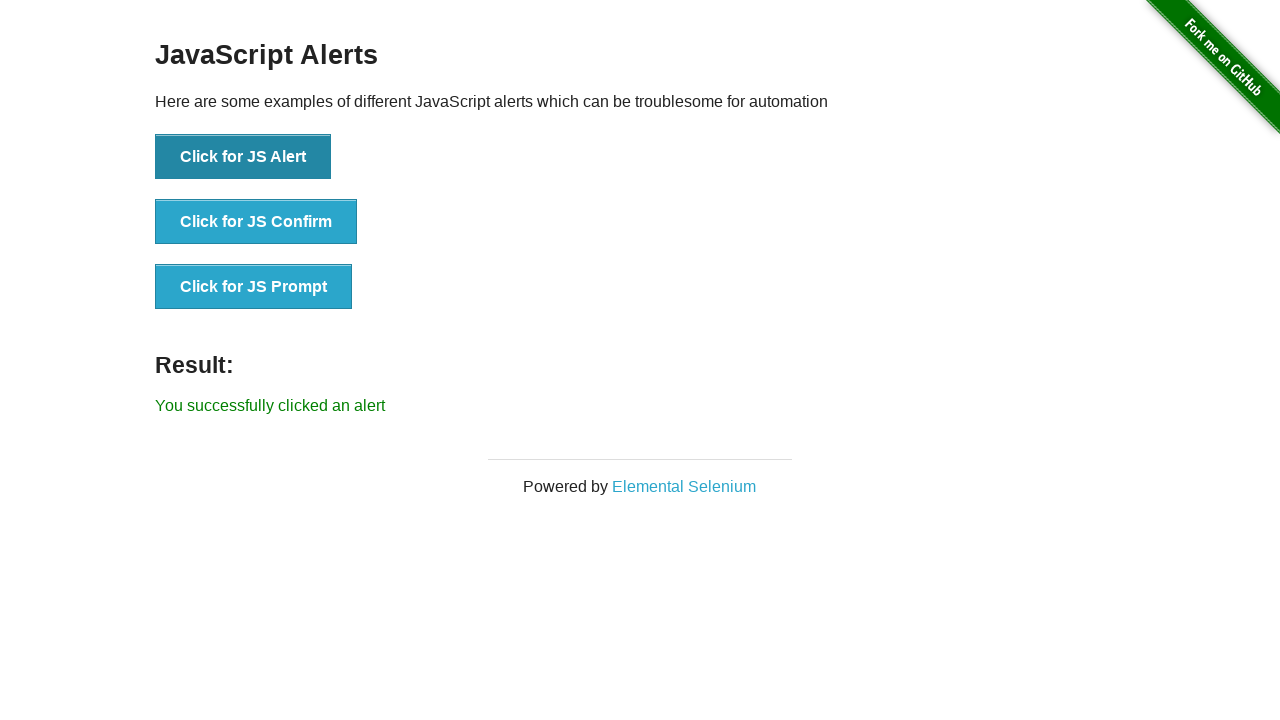

Result message element loaded
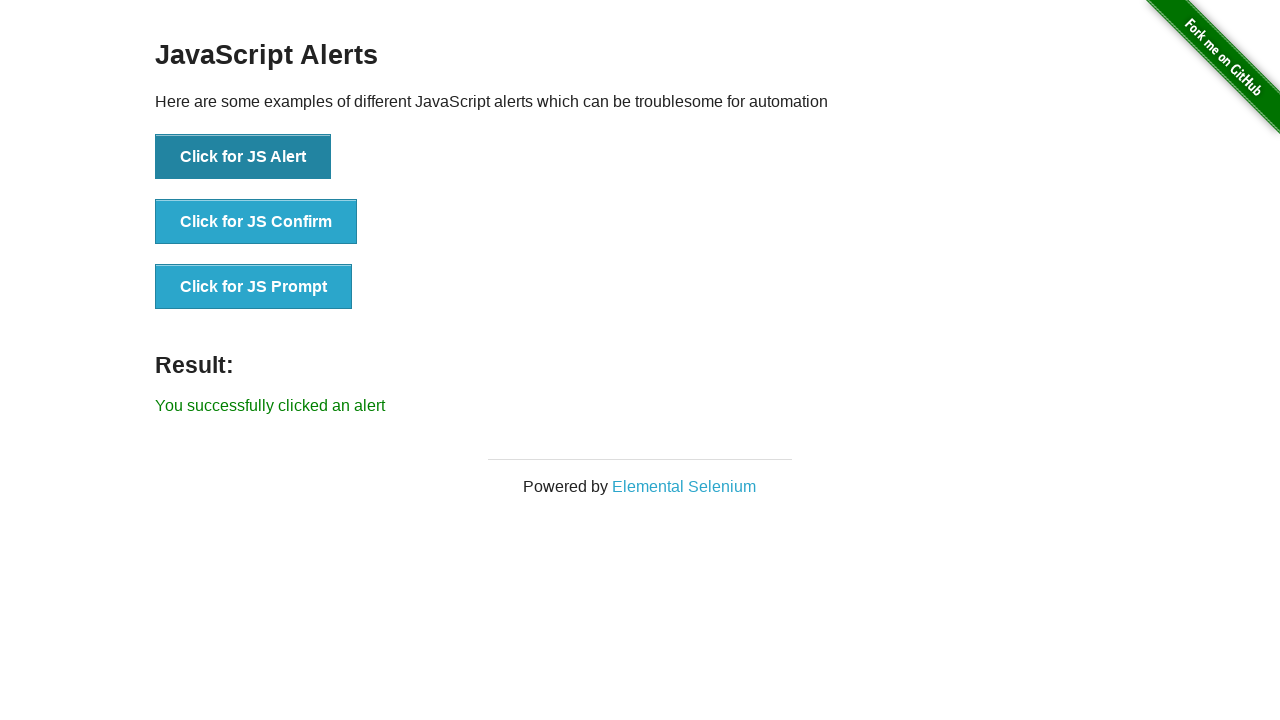

Extracted result text: 'You successfully clicked an alert'
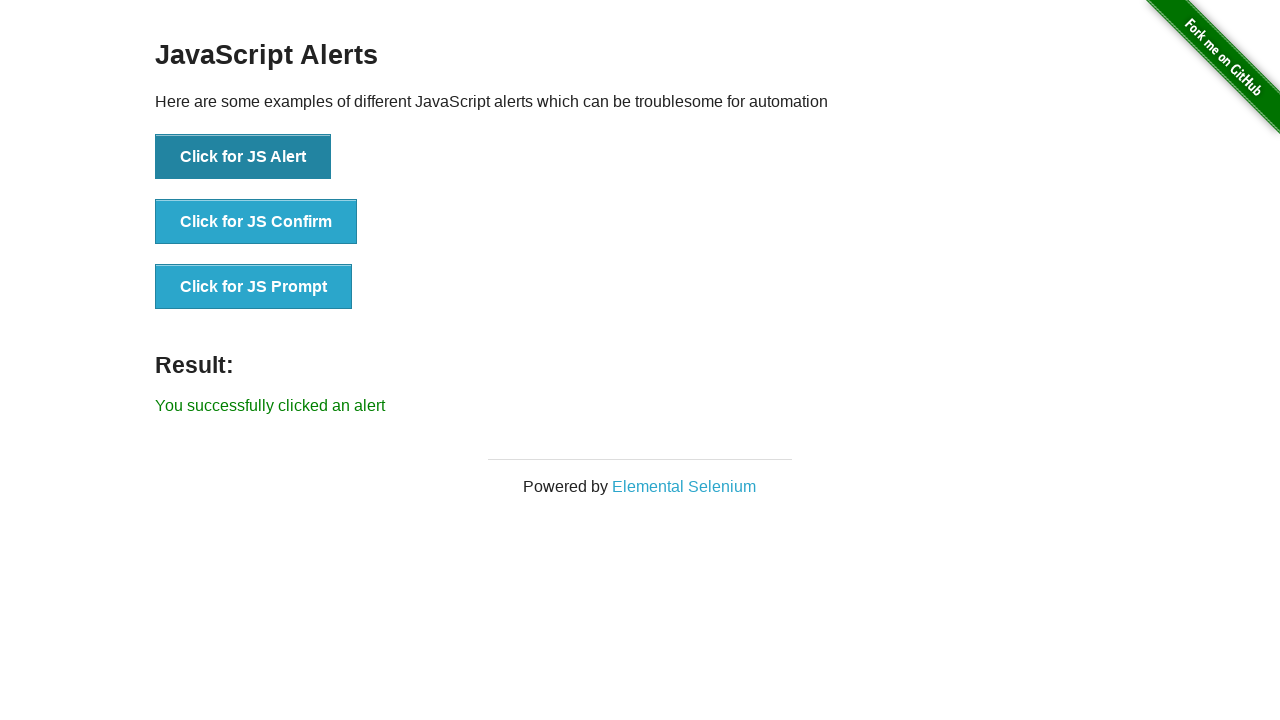

Verified result text matches expected message
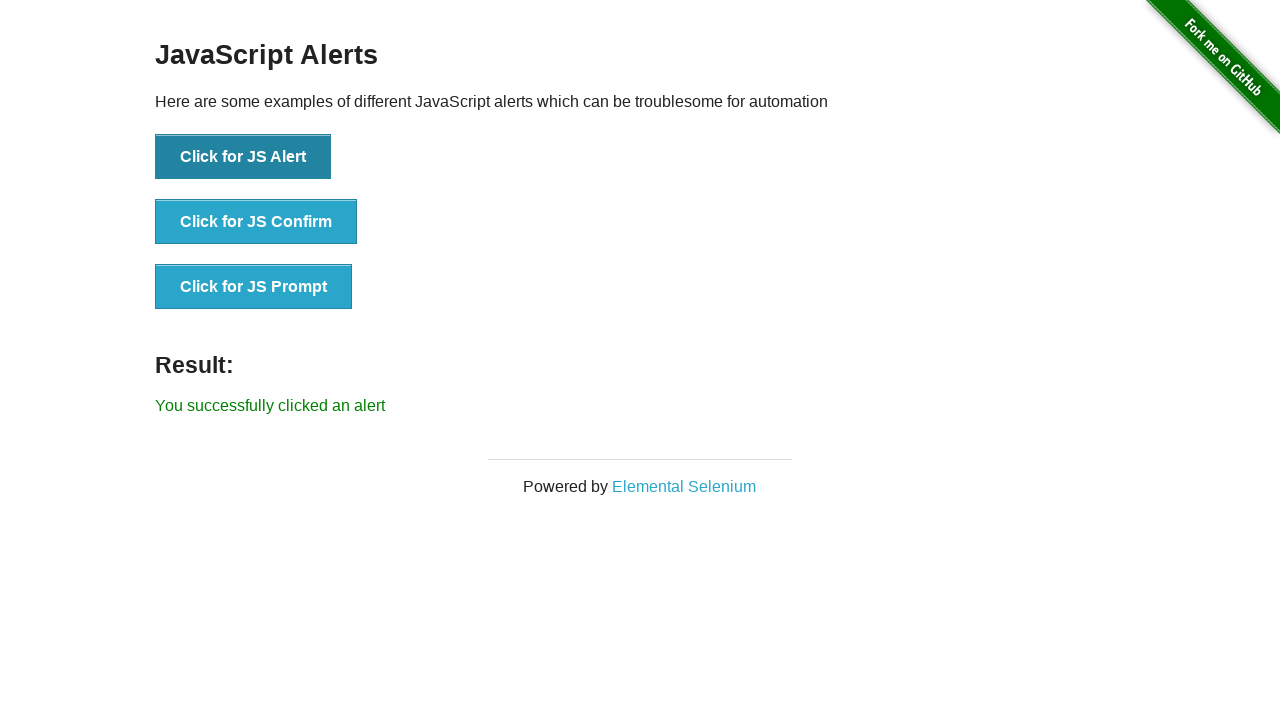

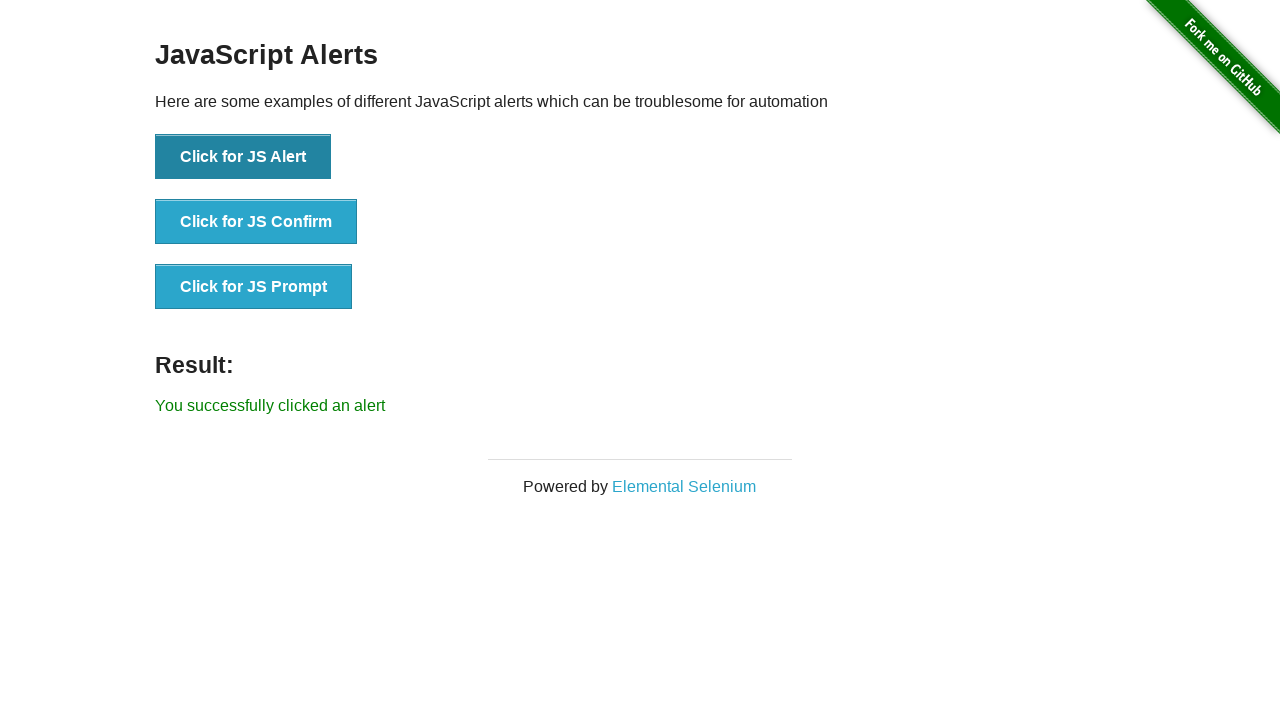